Tests form filling functionality on a demo registration page by entering first name, last name, and email address fields.

Starting URL: https://demo.automationtesting.in/Register.html

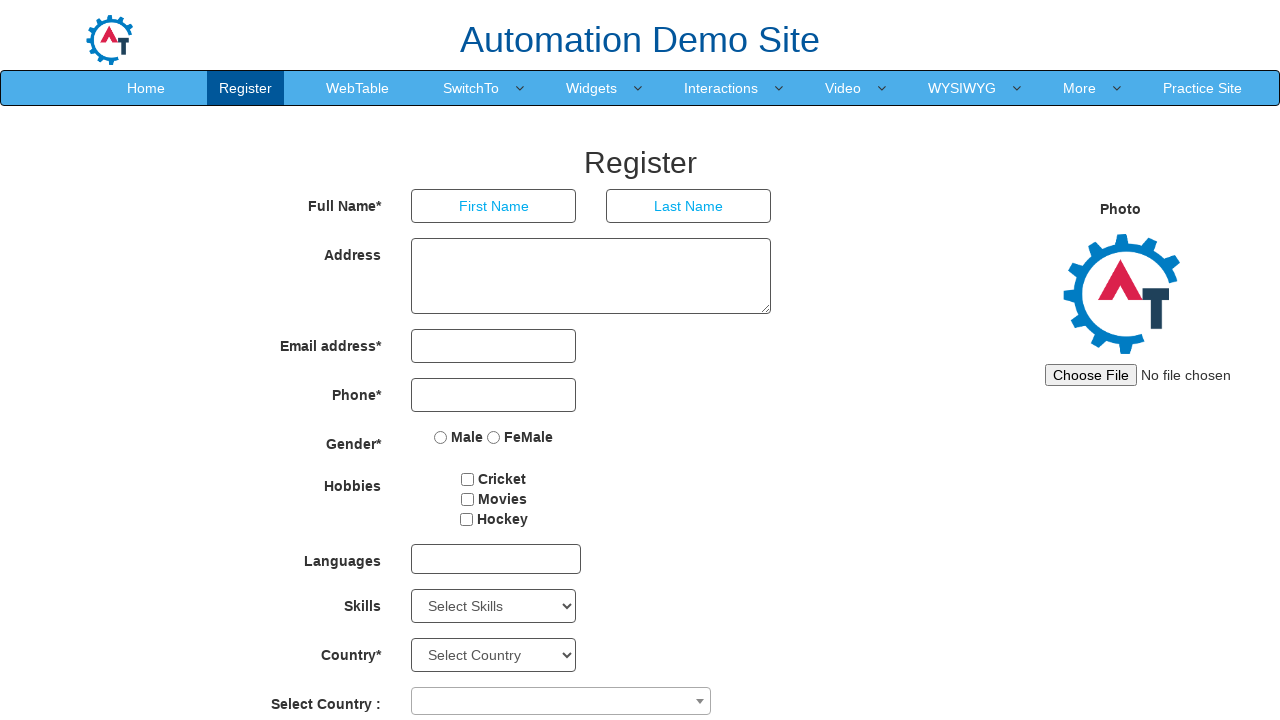

Filled first name field with 'Rahul' on input[placeholder='First Name']
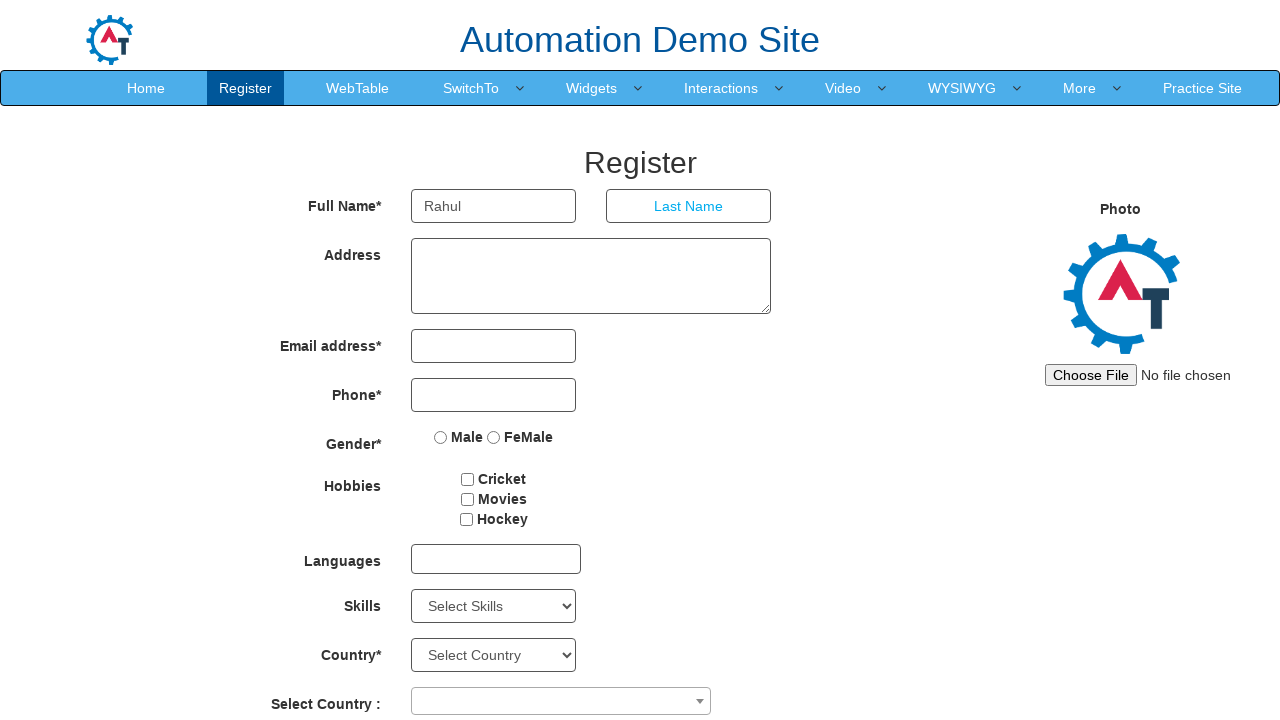

Filled last name field with 'Ranjan' on input[placeholder='Last Name']
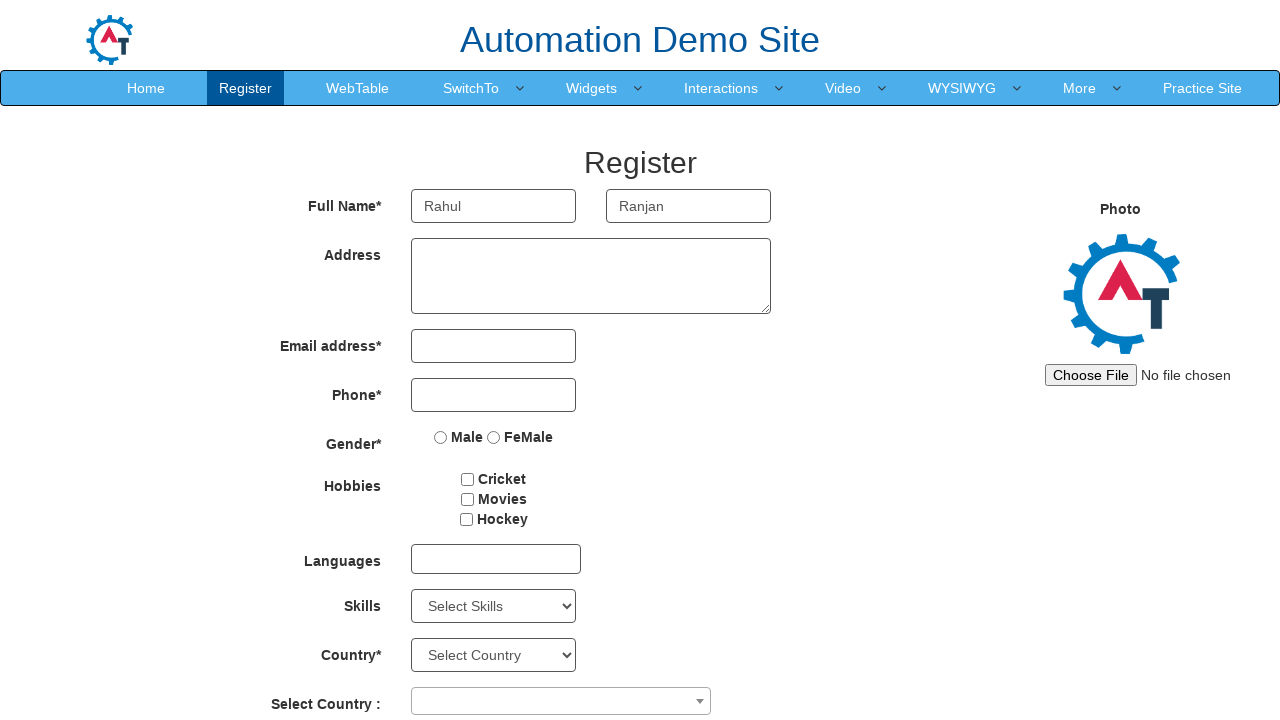

Filled email address field with 'RahulRanjan@gmail.com' on input[ng-model='EmailAdress']
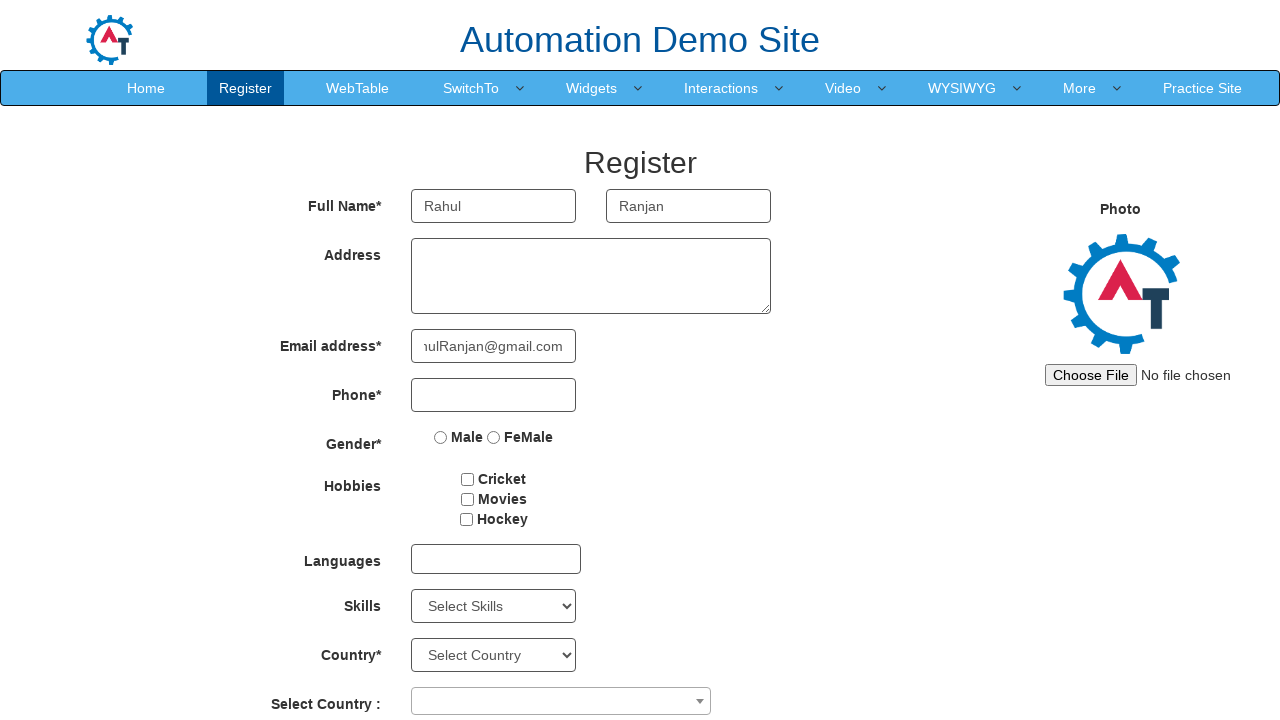

Waited 1000ms for form to settle
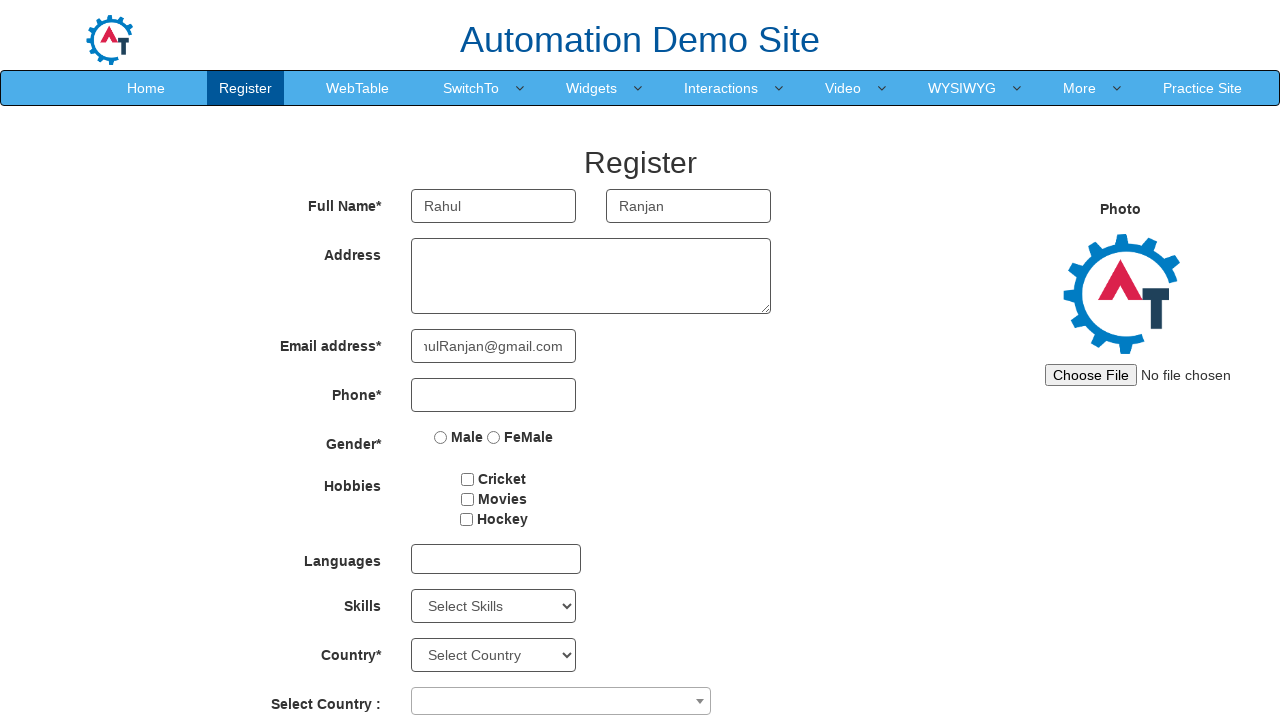

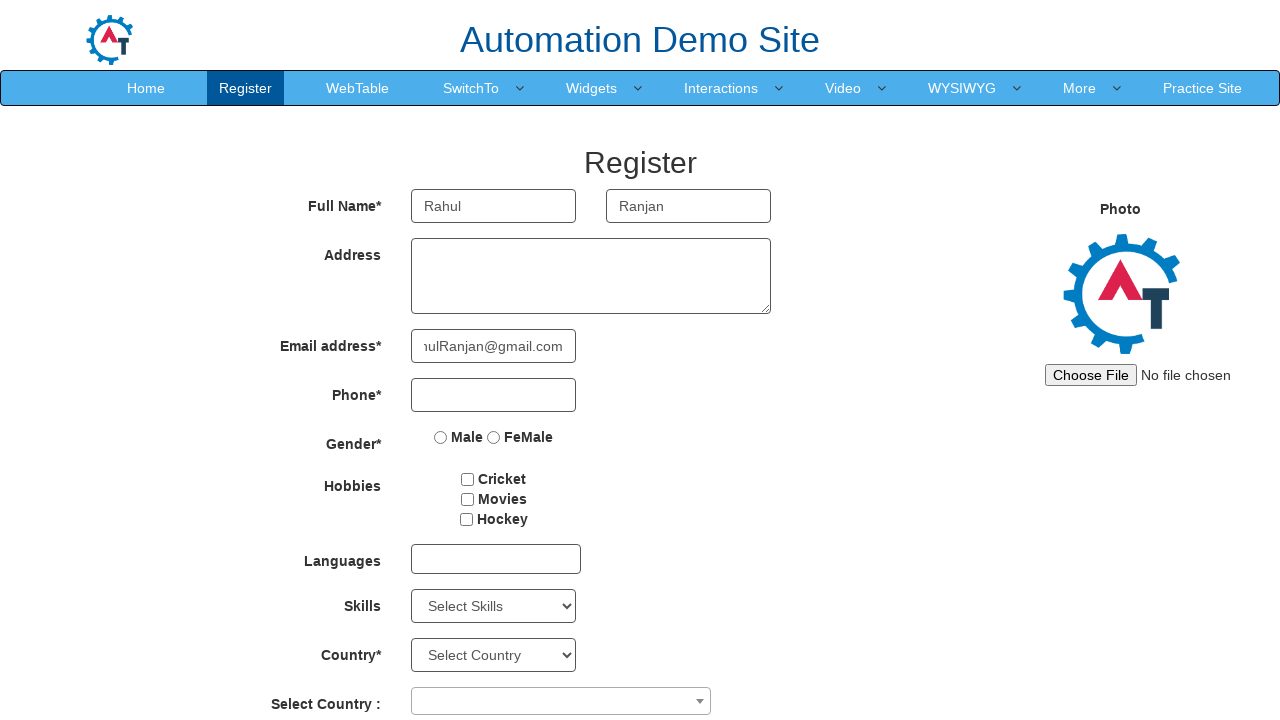